Tests filling a username input field on a Selenium practice website to demonstrate locator usage

Starting URL: https://rahulshettyacademy.com/locatorspractice/

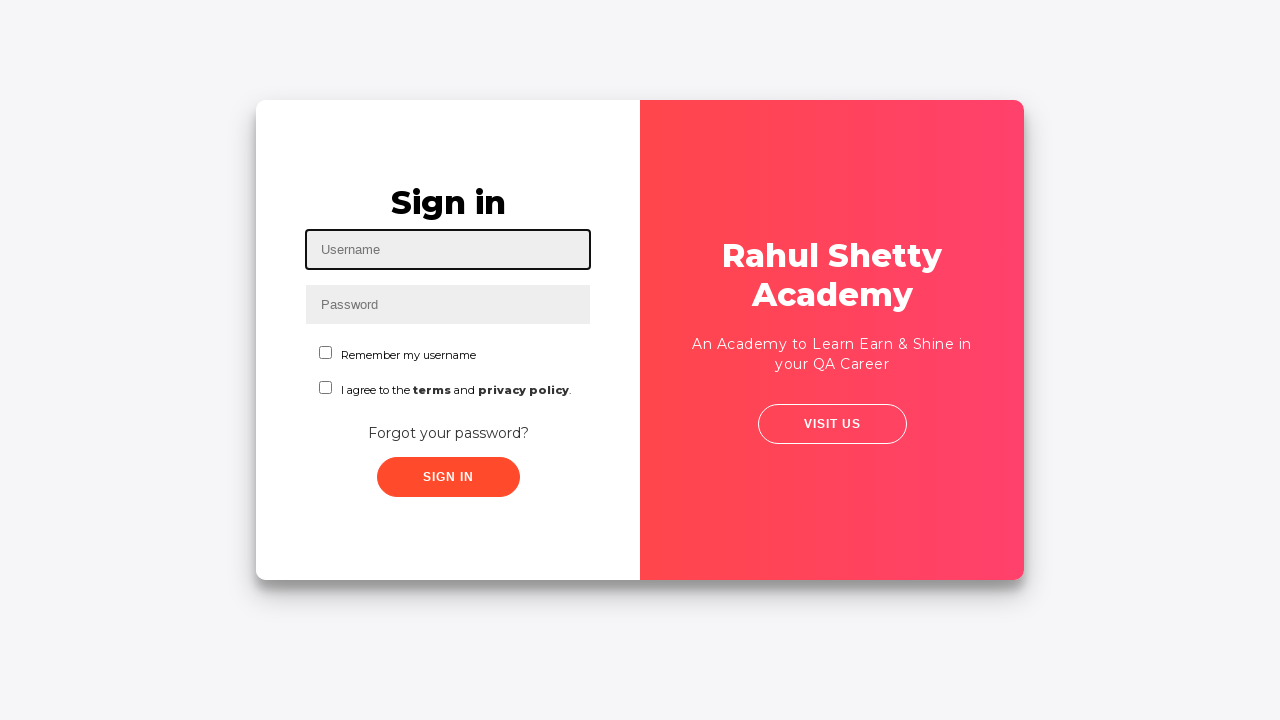

Filled username input field with 'Rahul' on #inputUsername
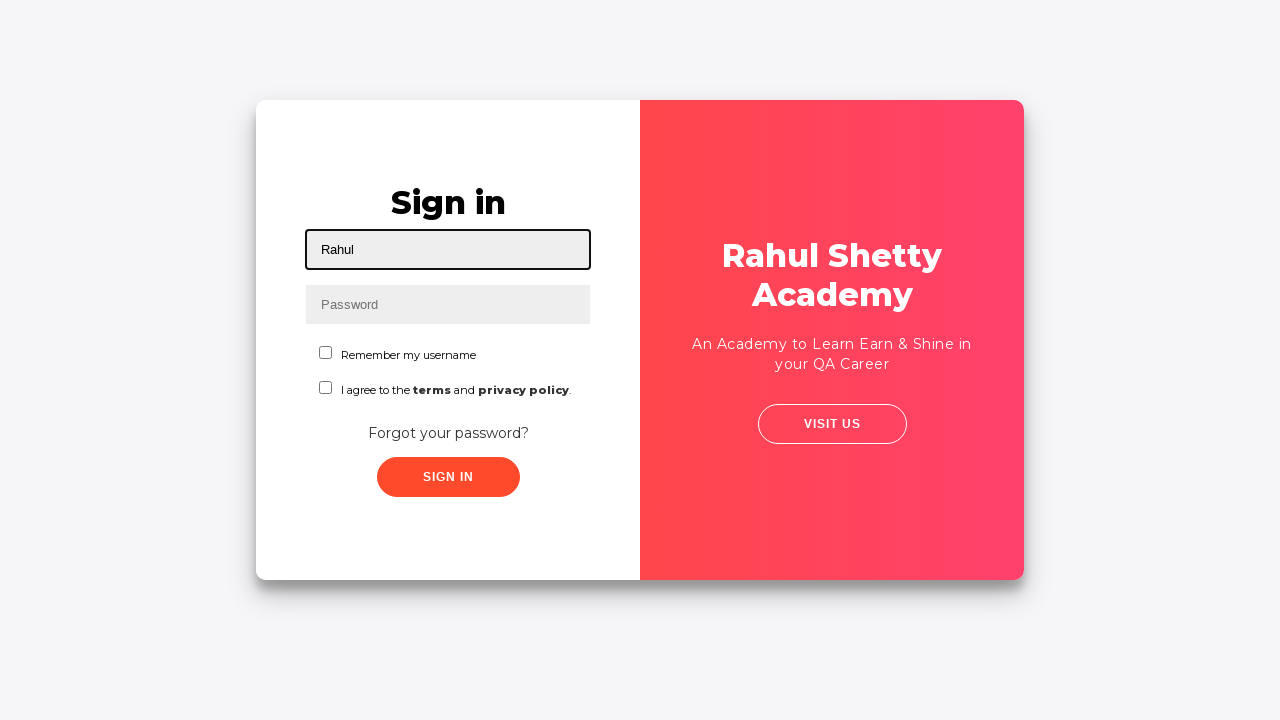

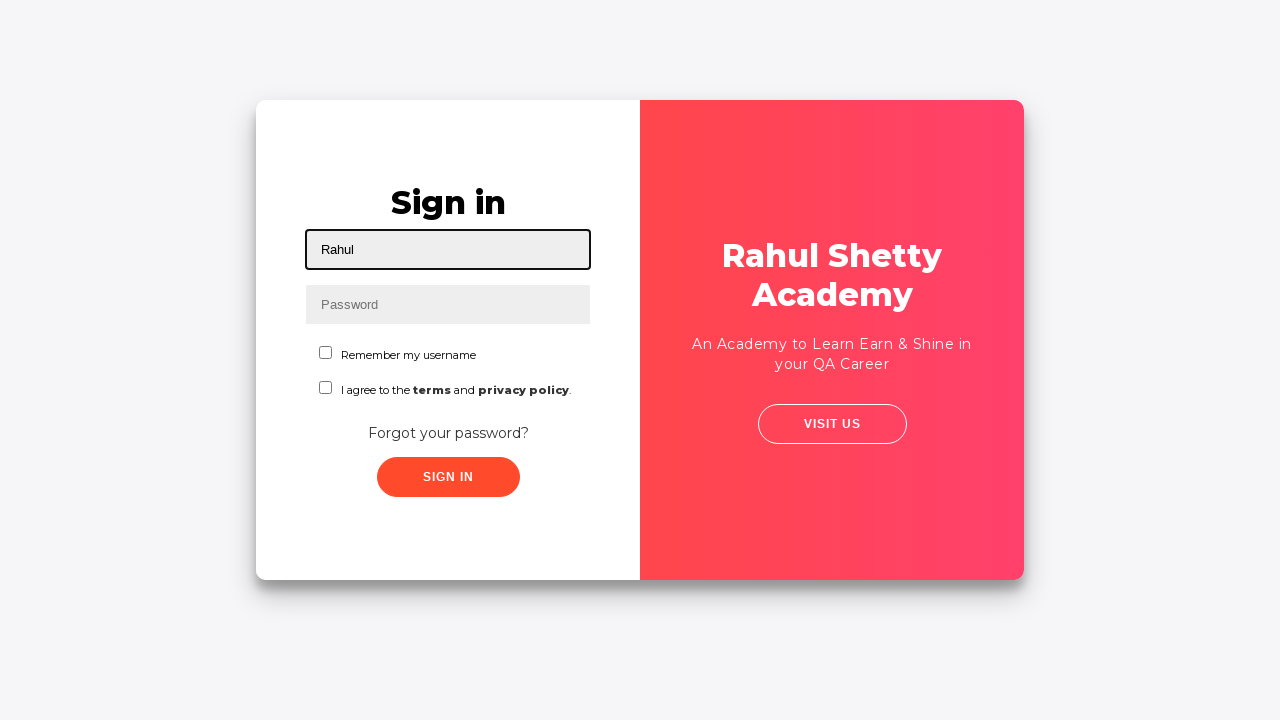